Tests multi-tab browser functionality by clicking buttons that open new tabs, switching between tabs, and verifying page content loads correctly in each new tab.

Starting URL: https://v1.training-support.net/selenium/tab-opener

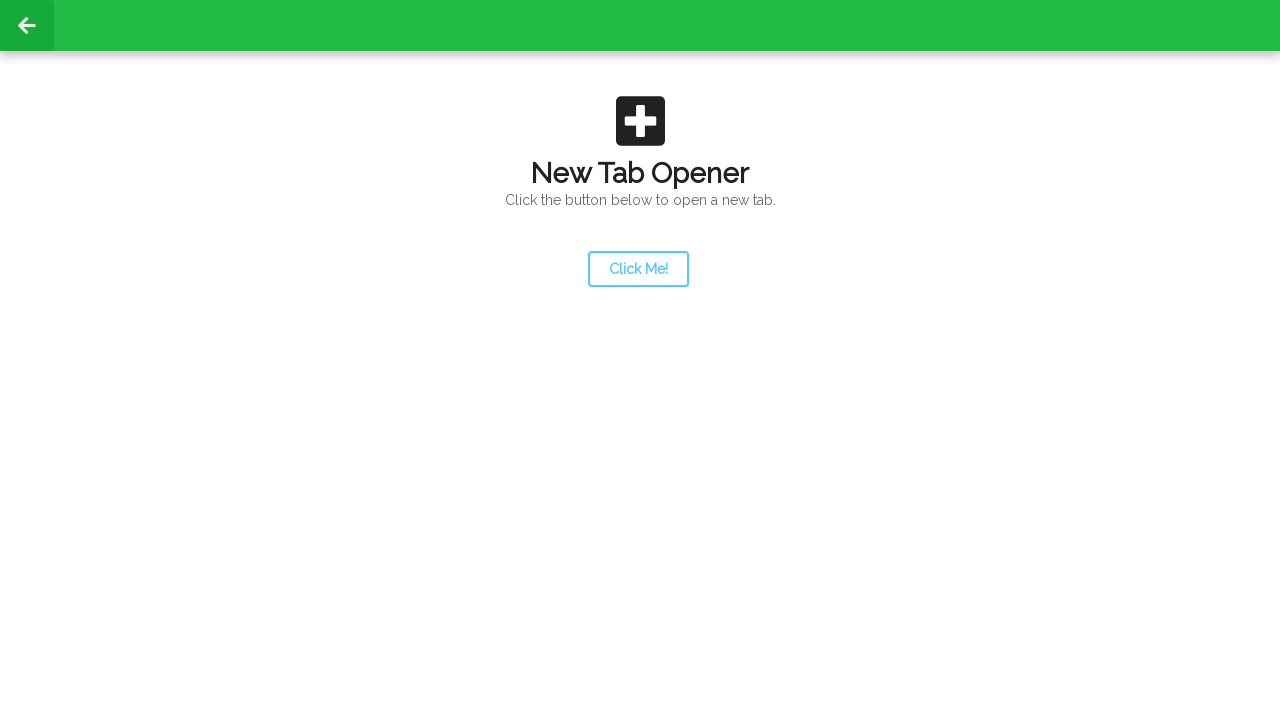

Clicked launcher button to open new tab at (638, 269) on #launcher
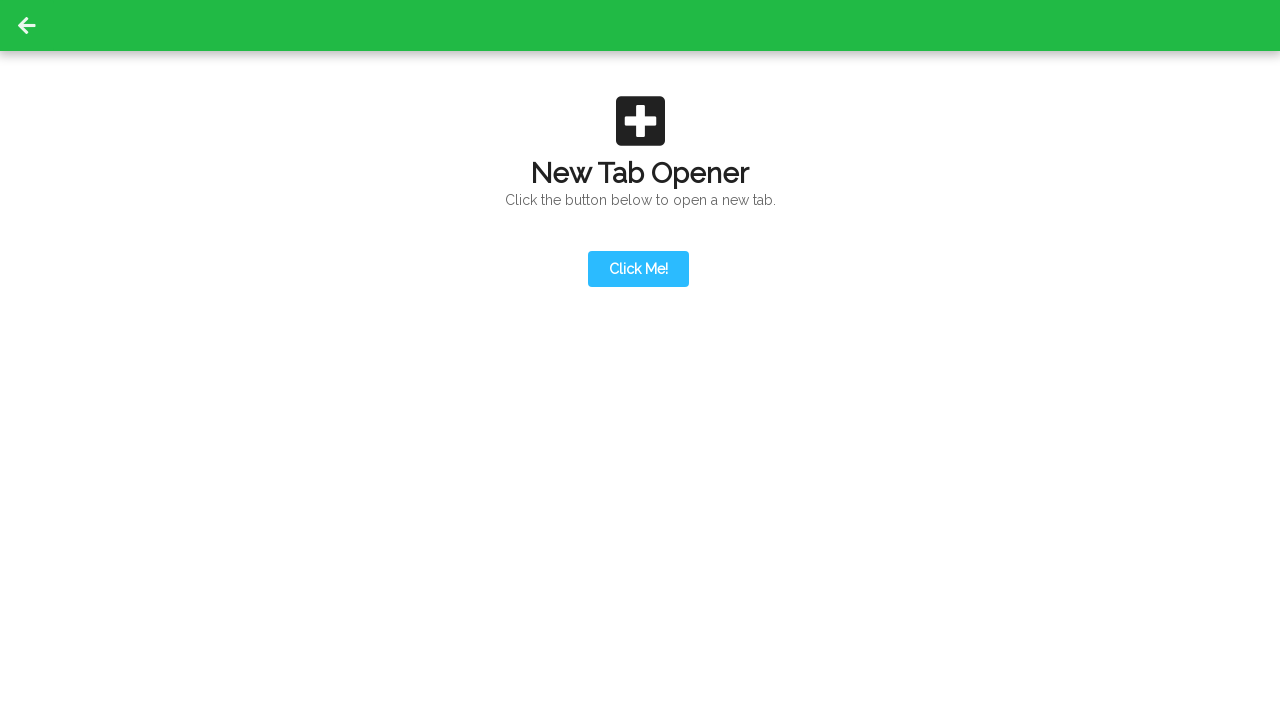

Retrieved new page/tab reference
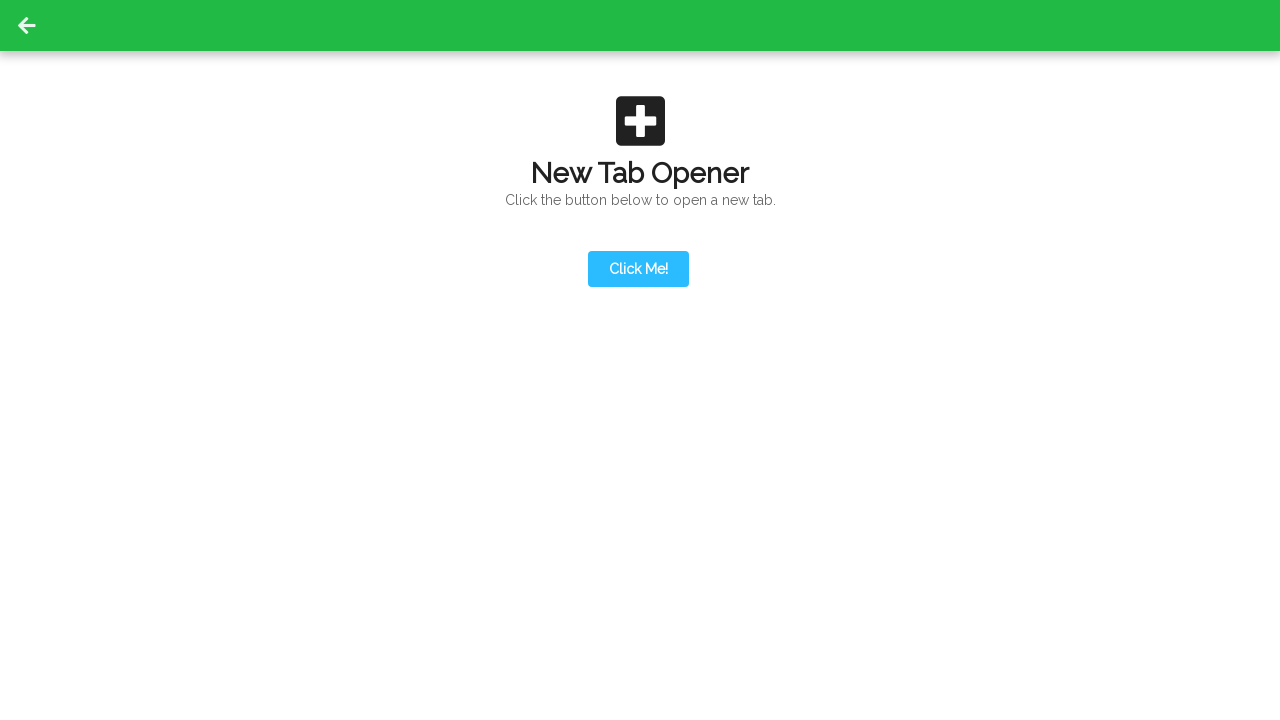

Action button loaded on new tab
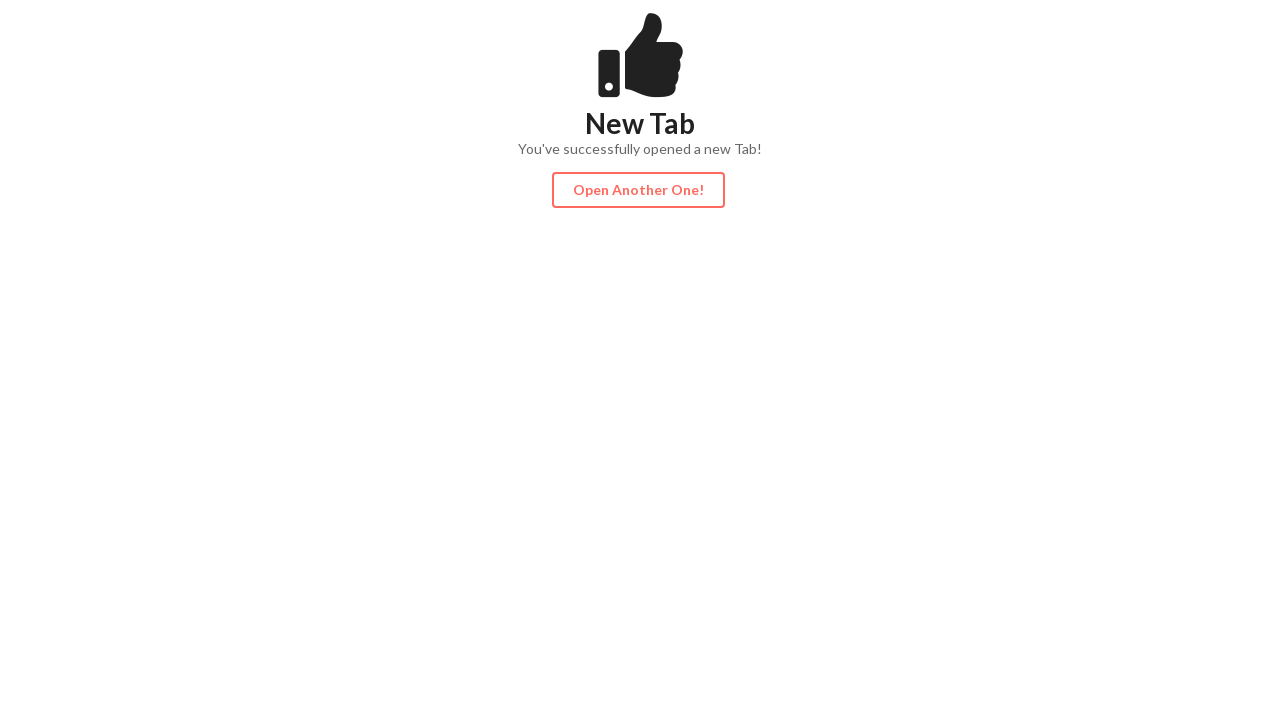

Content loaded on new tab
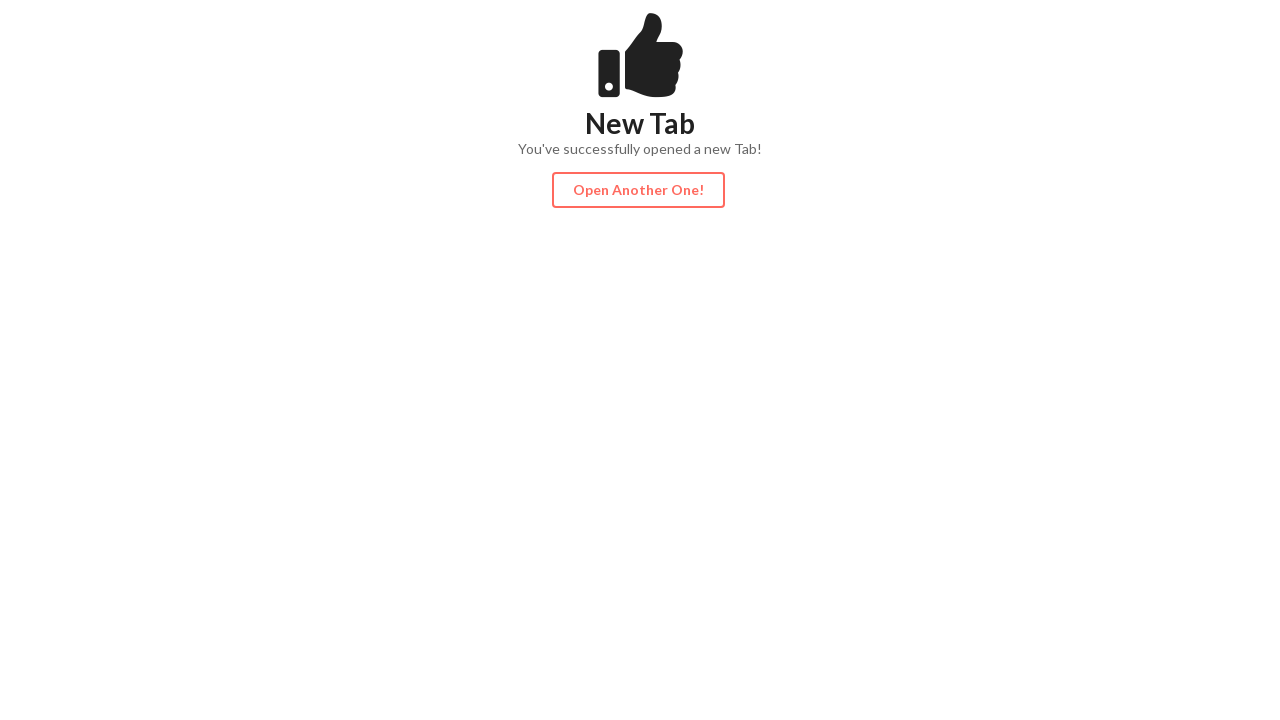

Clicked action button to open third tab from second tab at (638, 190) on #actionButton
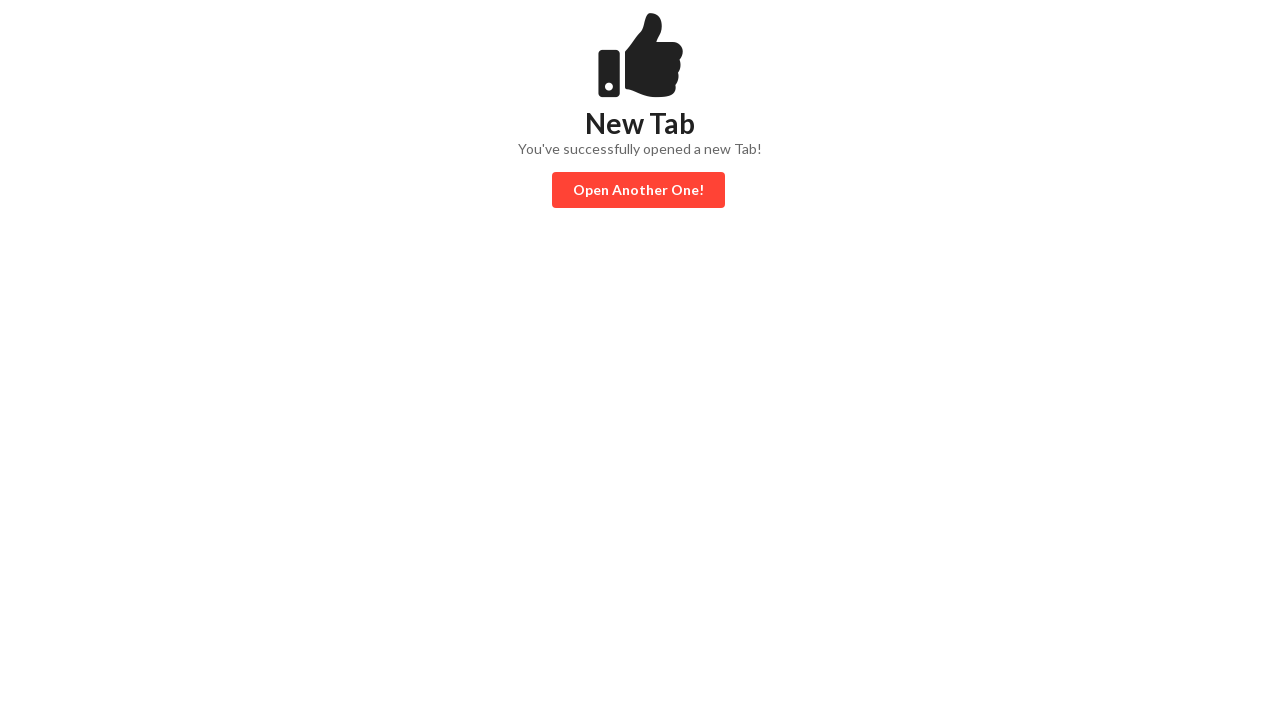

Retrieved third page/tab reference
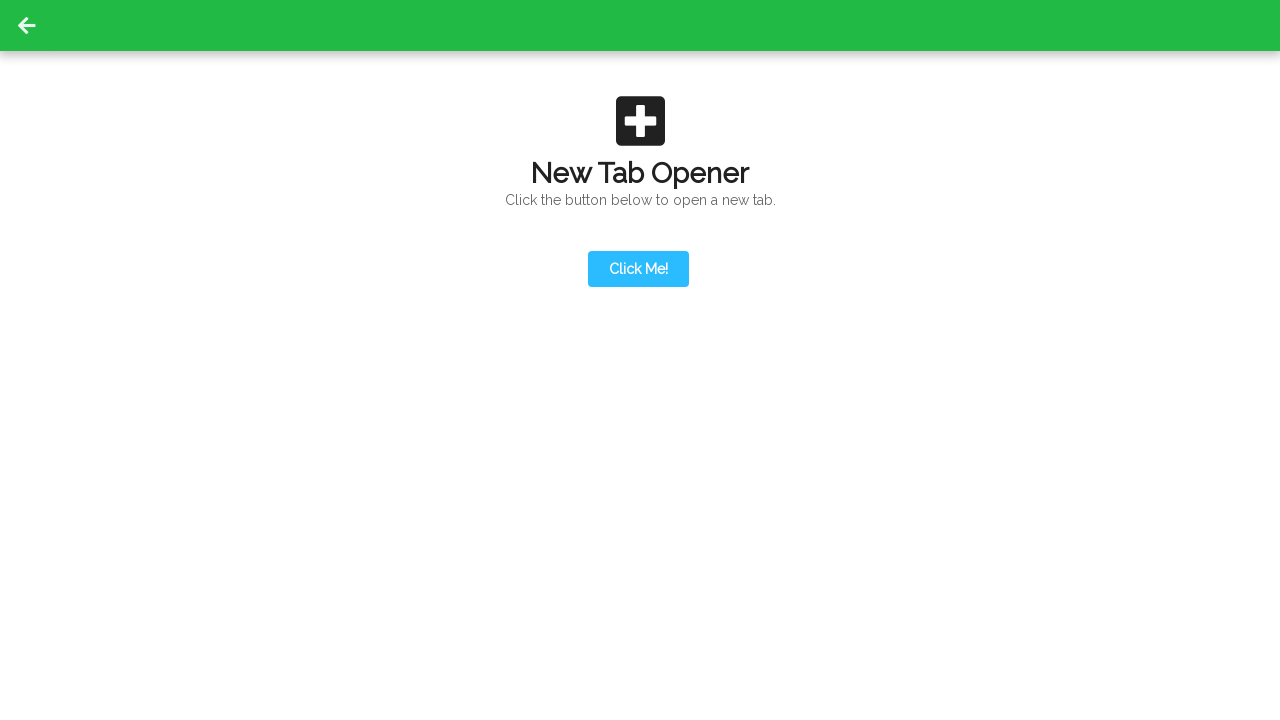

Content loaded on third tab
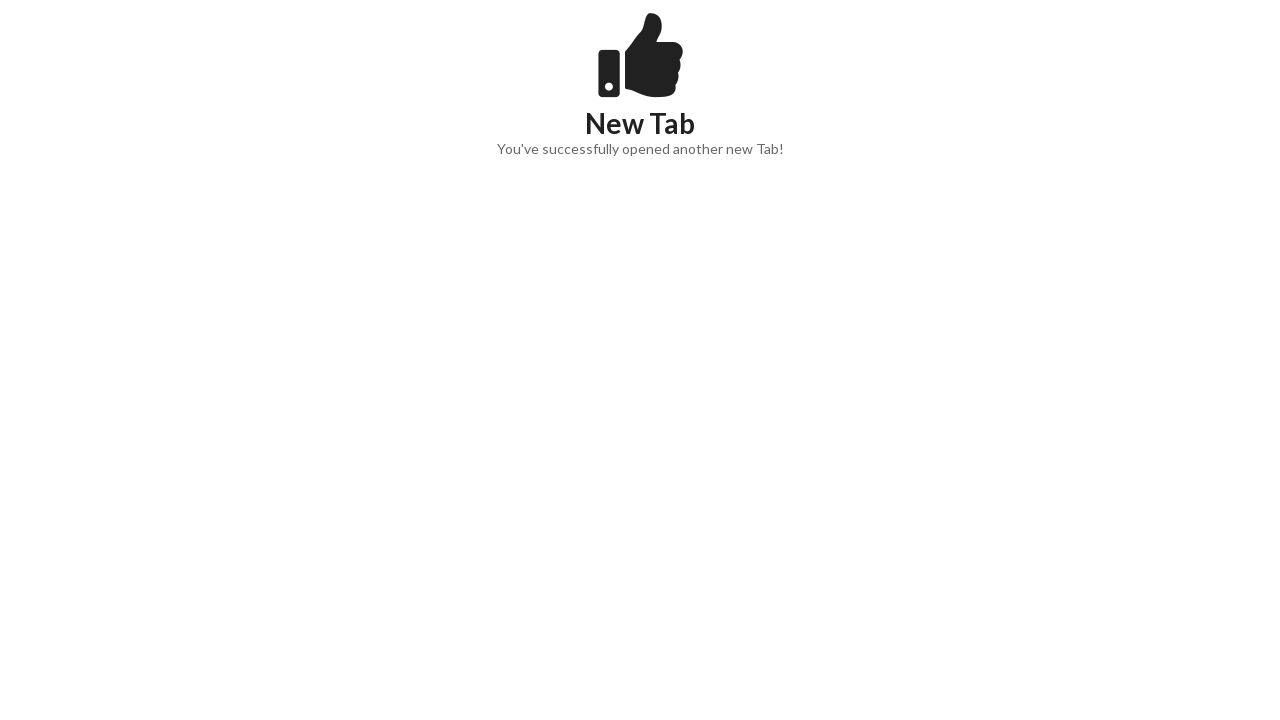

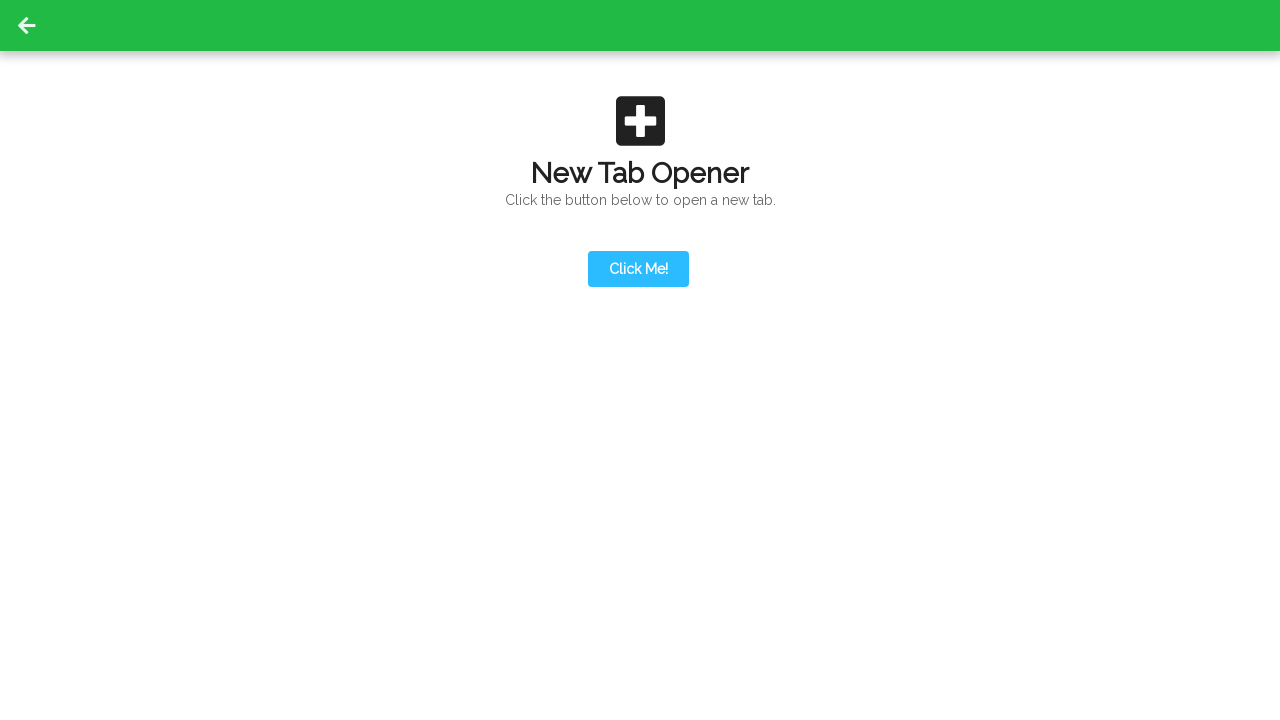